Tests autocomplete dropdown functionality by typing a partial country name and using keyboard navigation to select from suggestions

Starting URL: https://rahulshettyacademy.com/AutomationPractice/

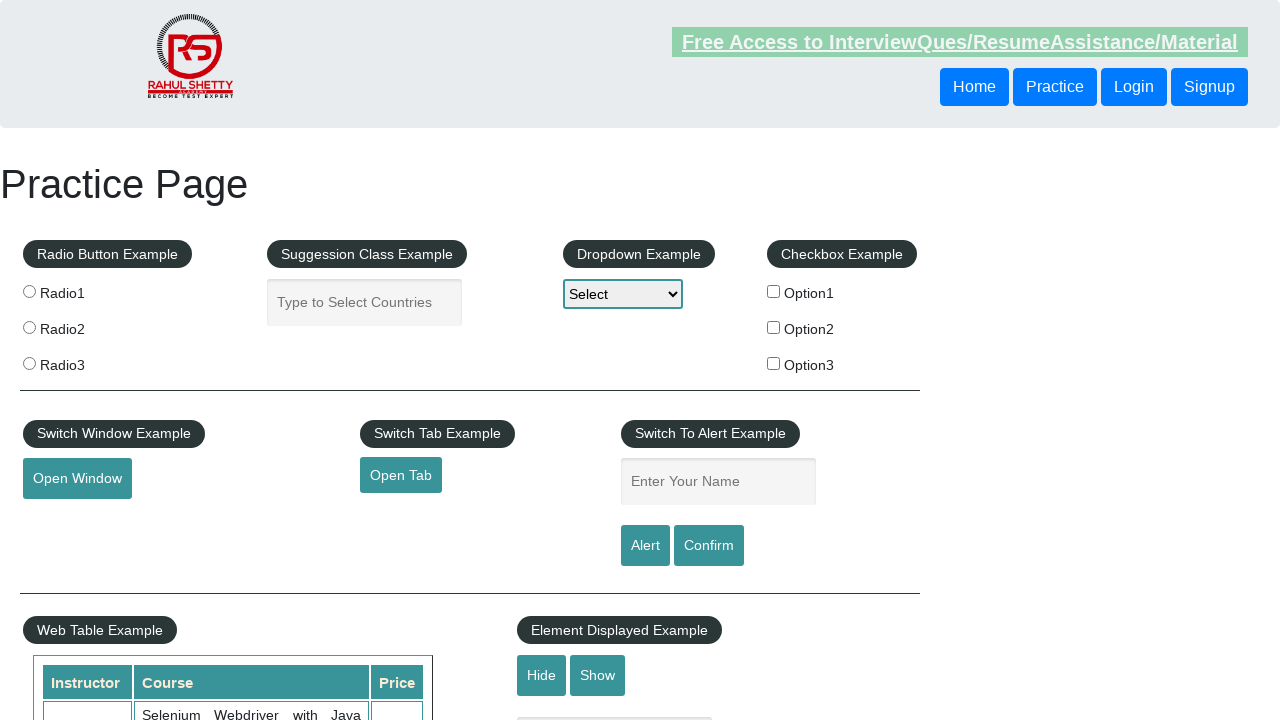

Typed 'ind' in autocomplete field to trigger suggestions on #autocomplete
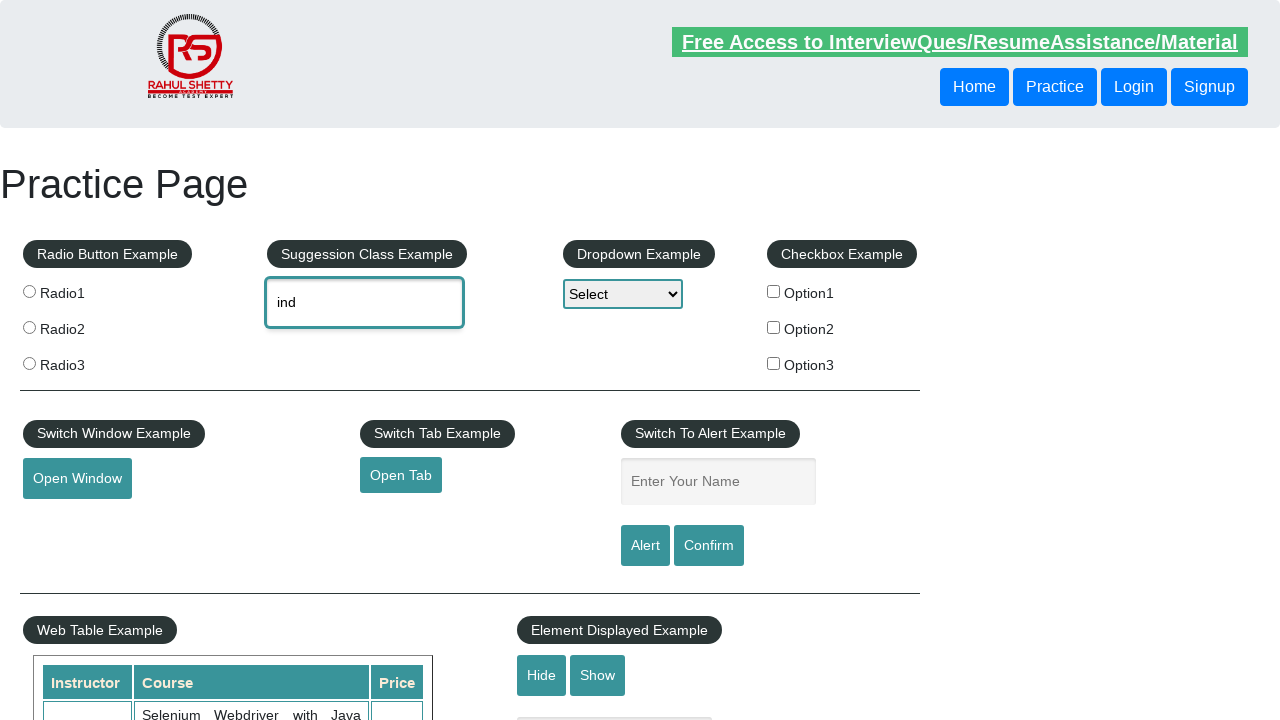

Waited 2 seconds for autocomplete suggestions to appear
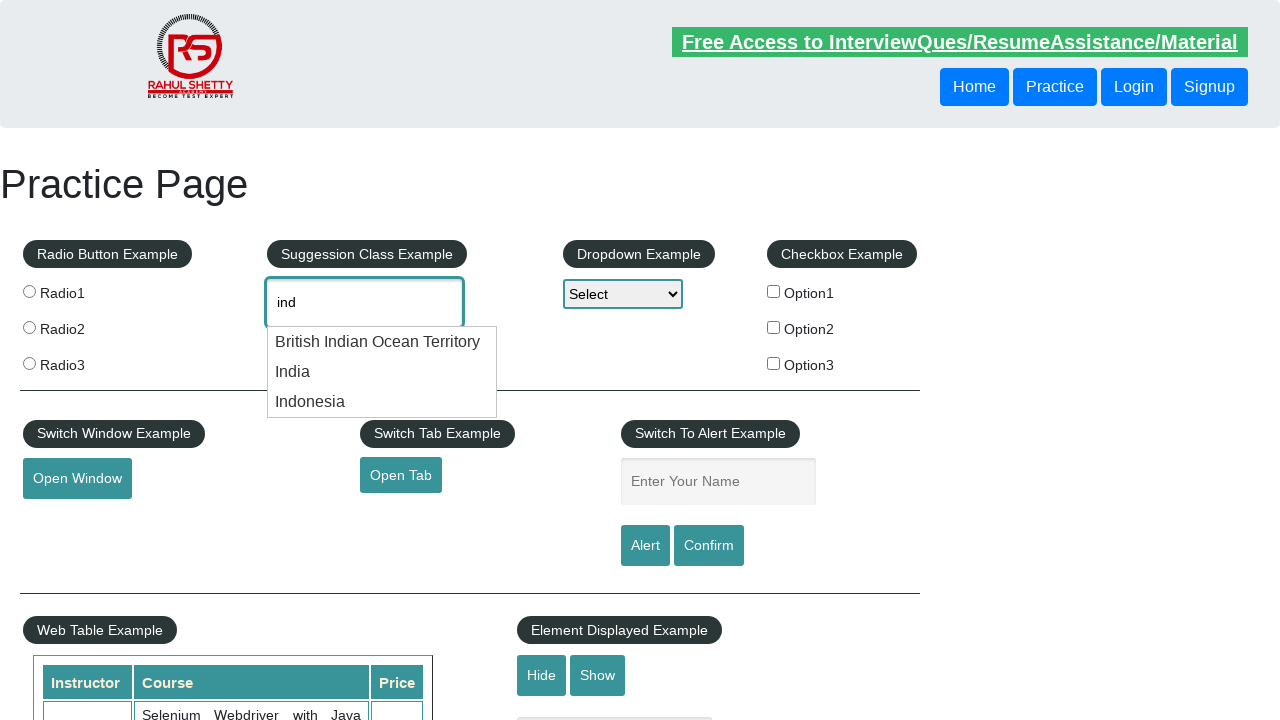

Pressed down arrow once to navigate autocomplete suggestions on #autocomplete
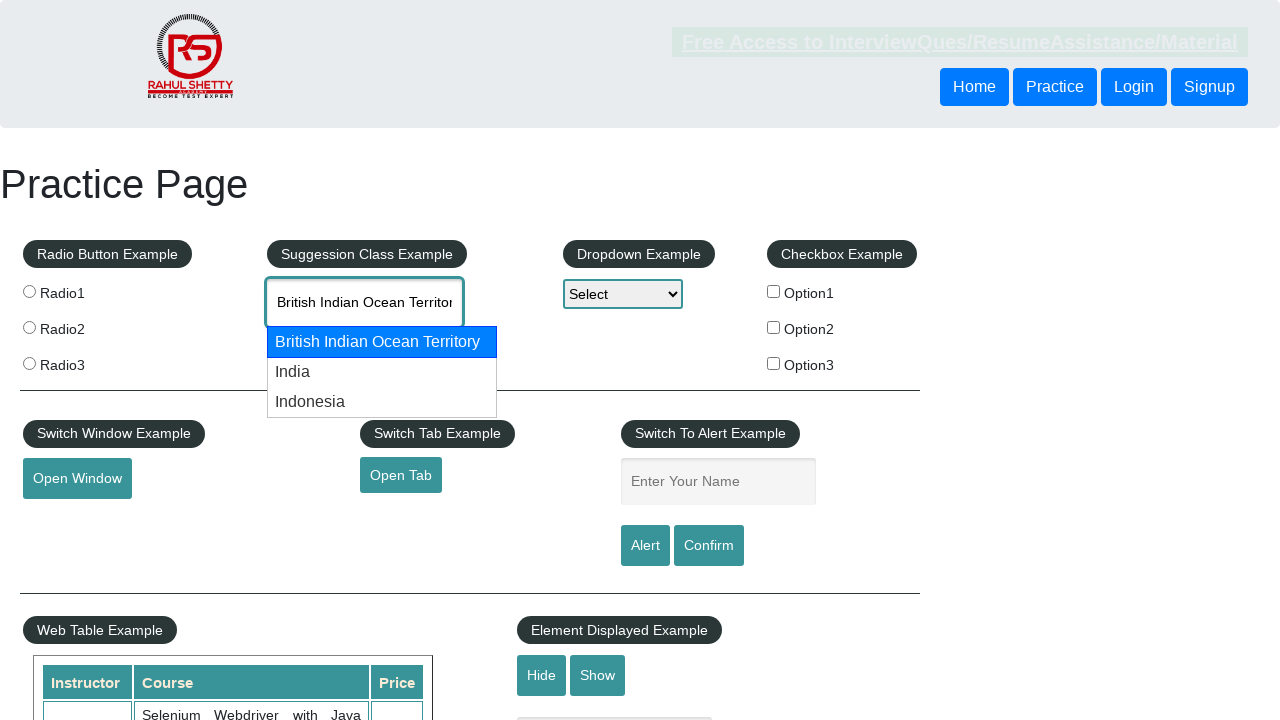

Pressed down arrow twice to navigate to second suggestion on #autocomplete
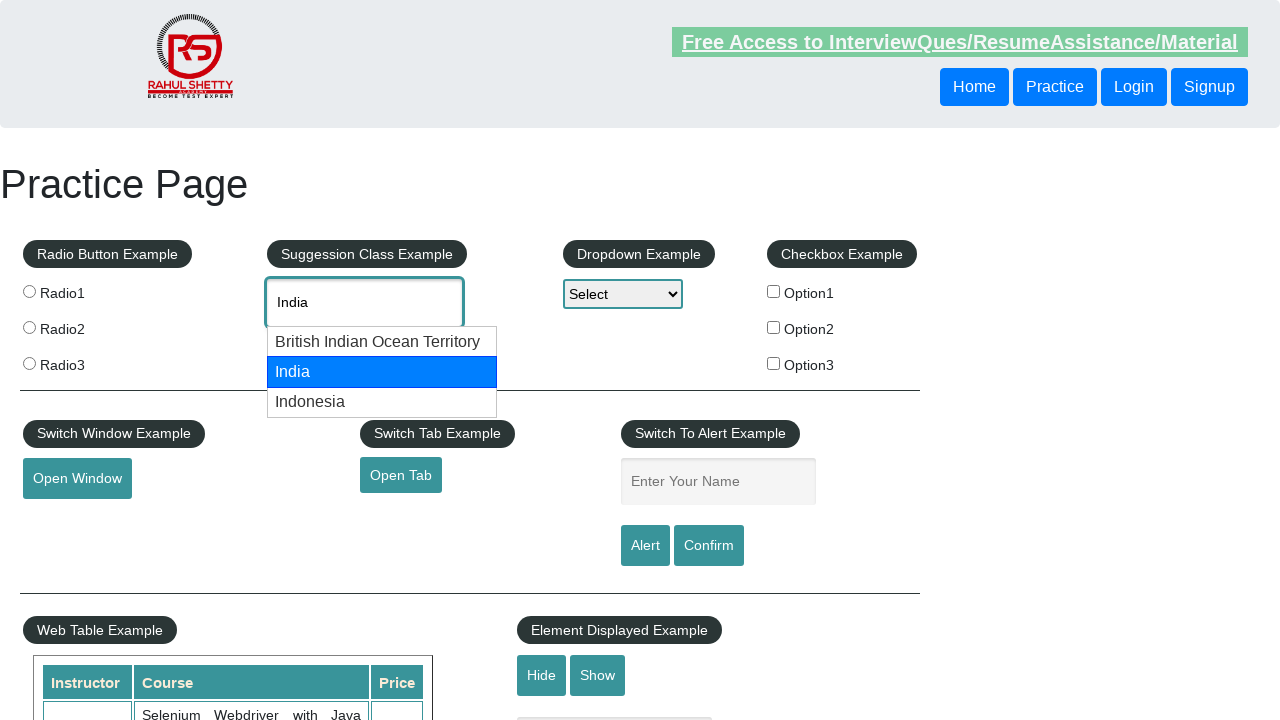

Verified autocomplete field has a selected value with length greater than 3
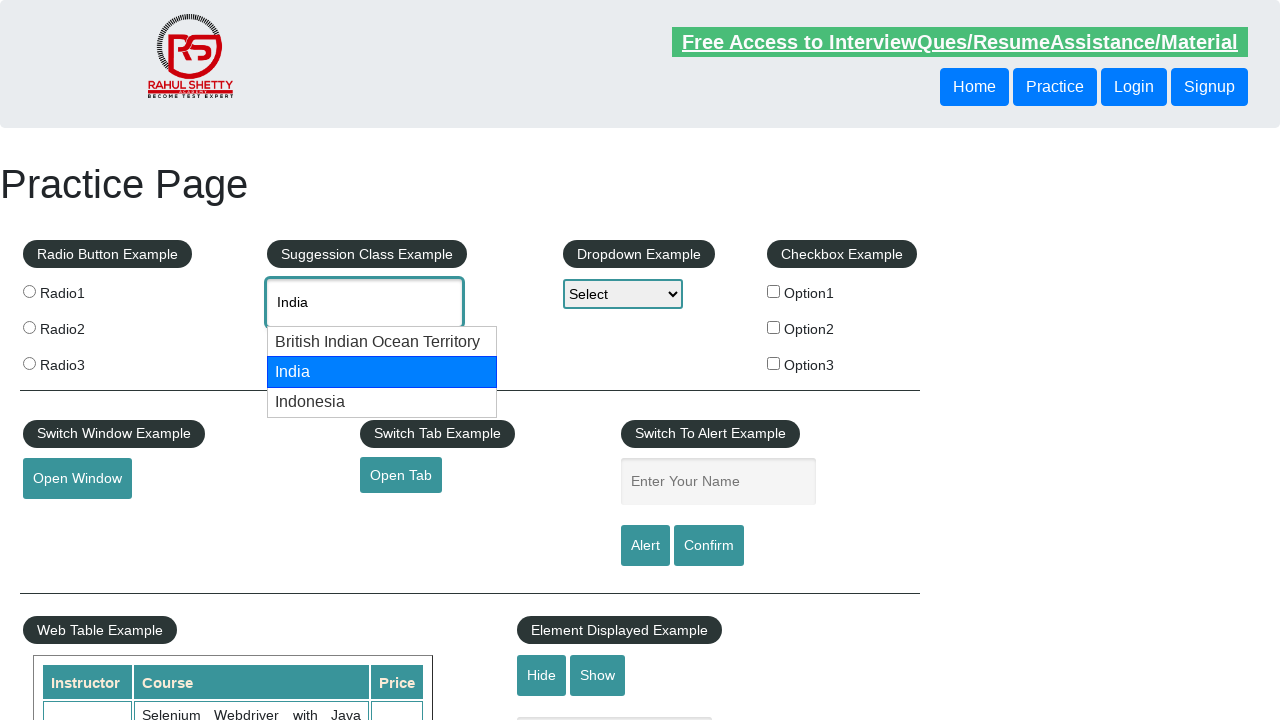

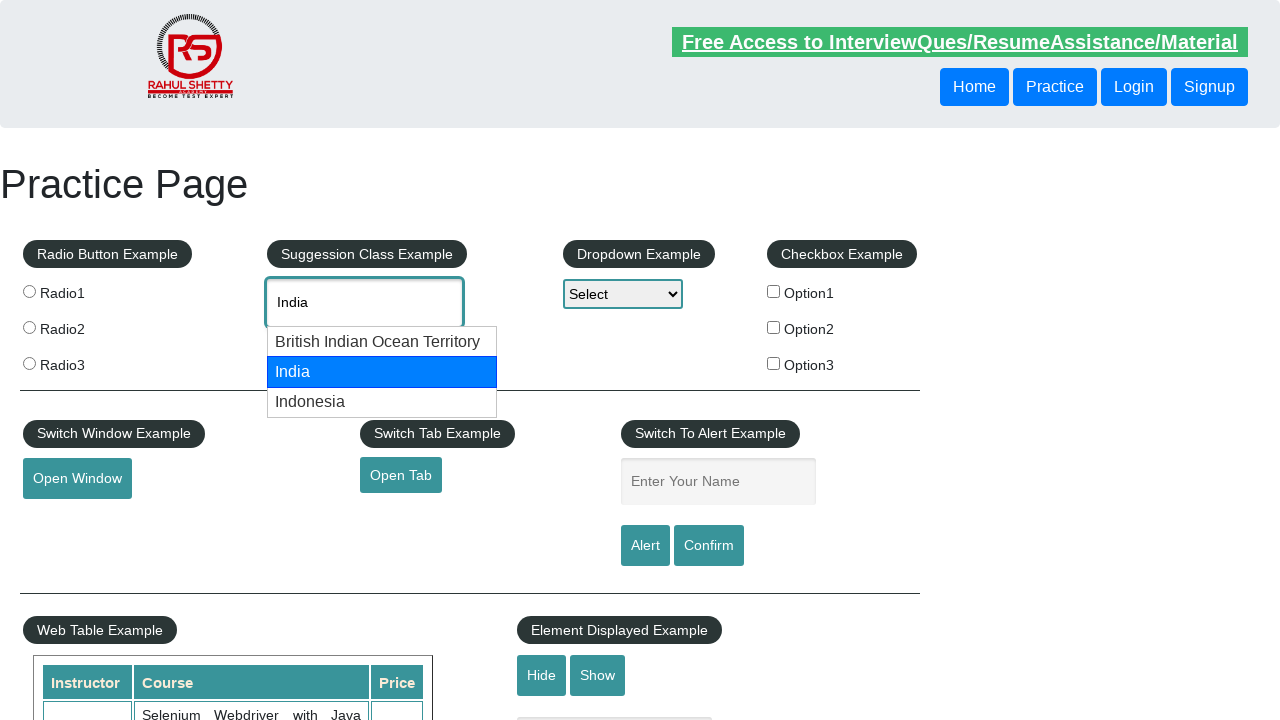